Navigates to the Worcestershire Community Housing Trust website, maximizes the browser window, and retrieves the page title.

Starting URL: https://www.wcht.org.uk/

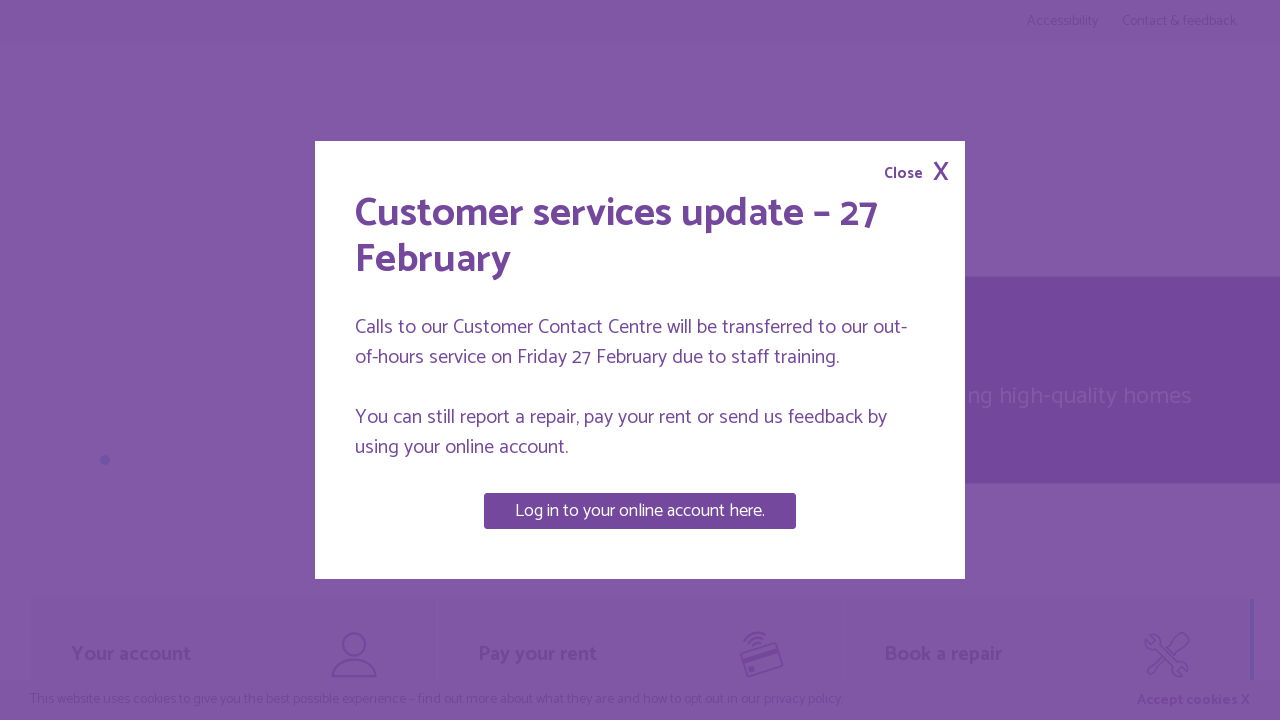

Set viewport size to 1920x1080 to maximize browser window
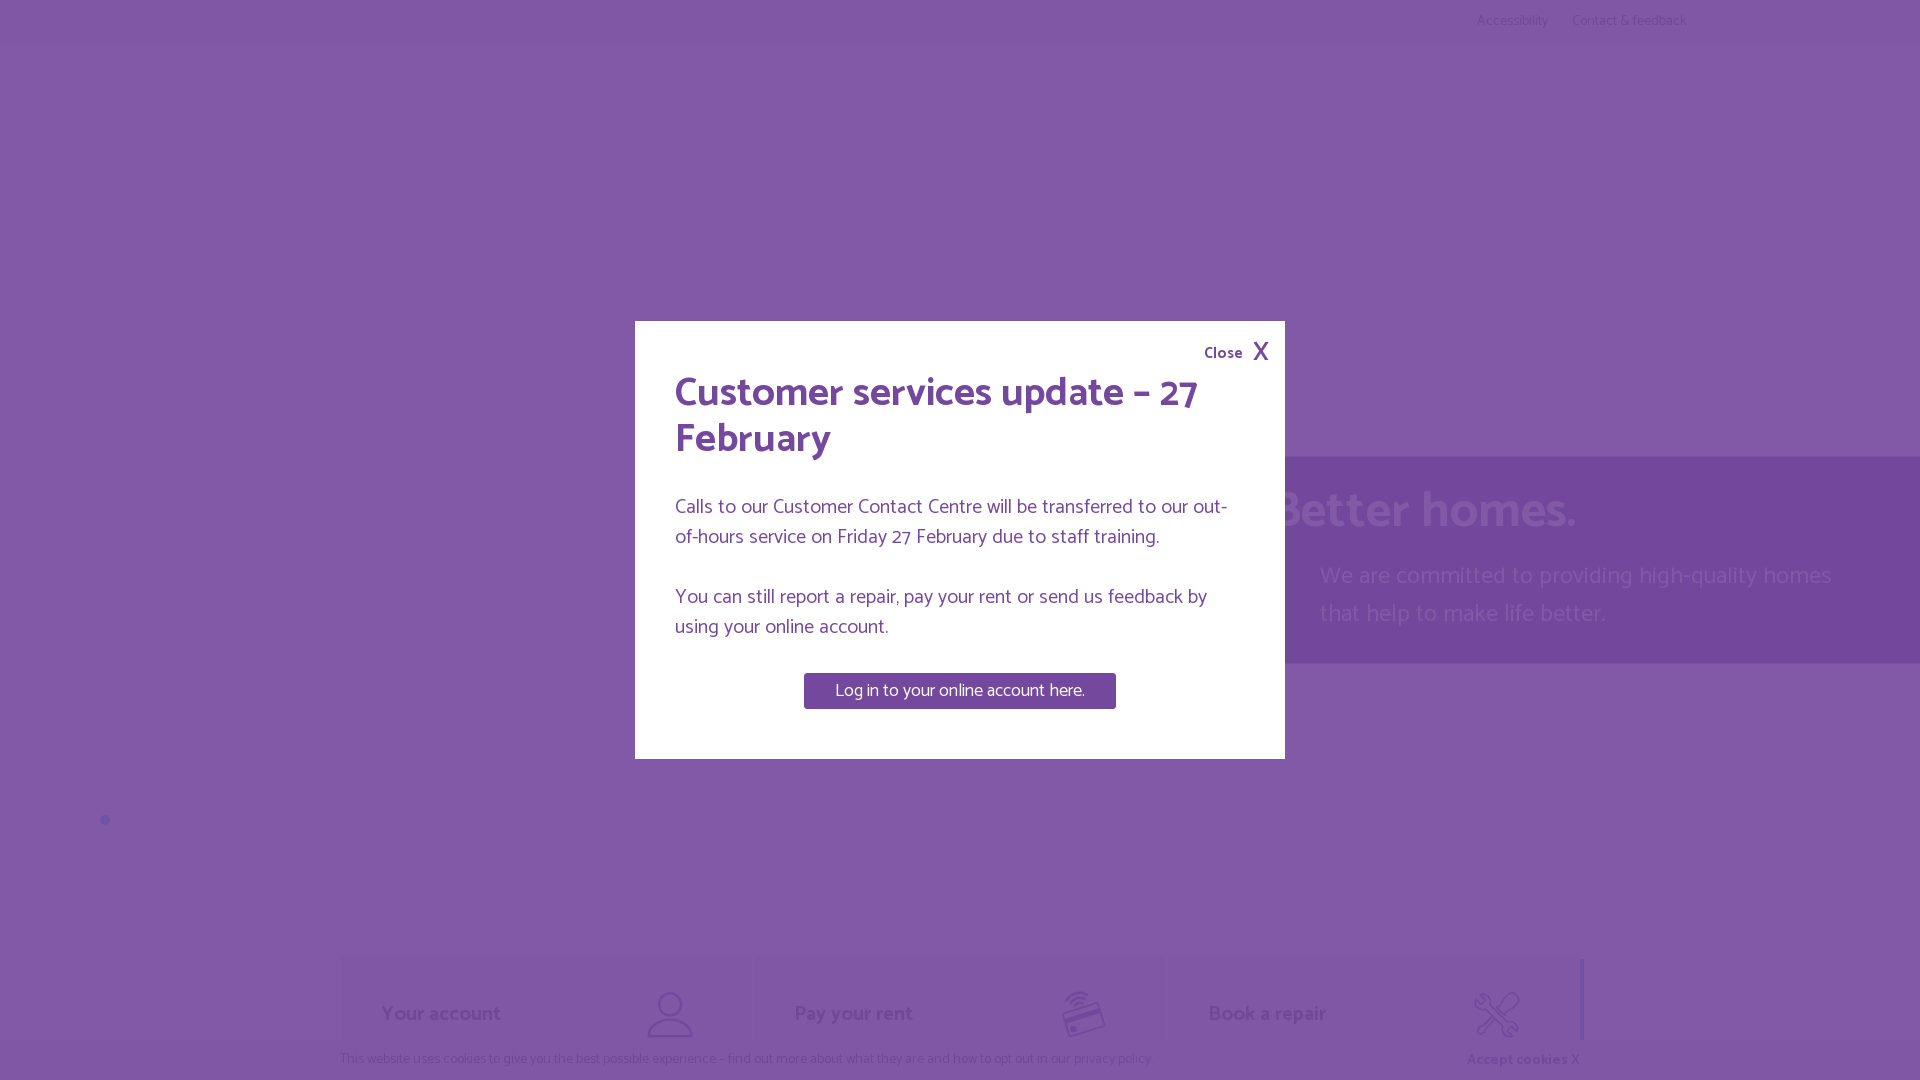

Retrieved page title: 'Watford Community Housing homepage | Watford Community Housing'
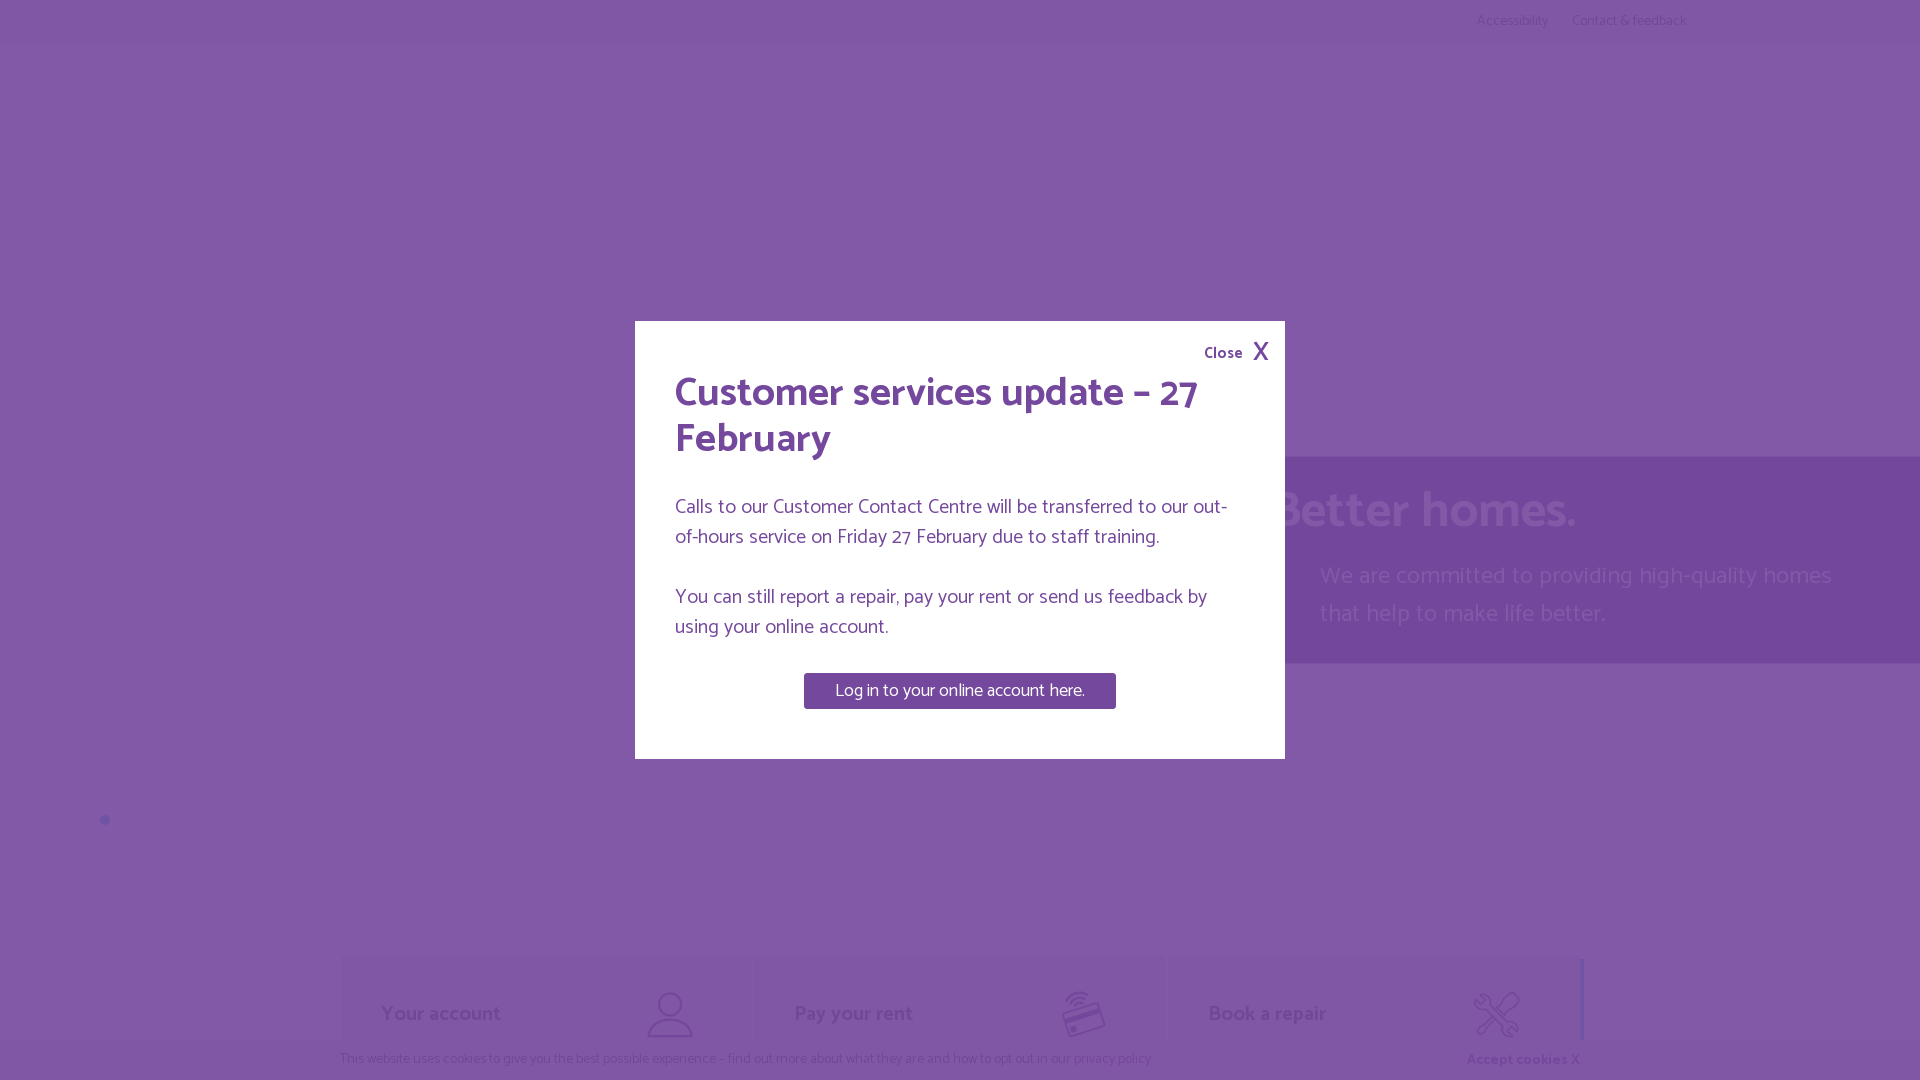

Waited for page to reach domcontentloaded state
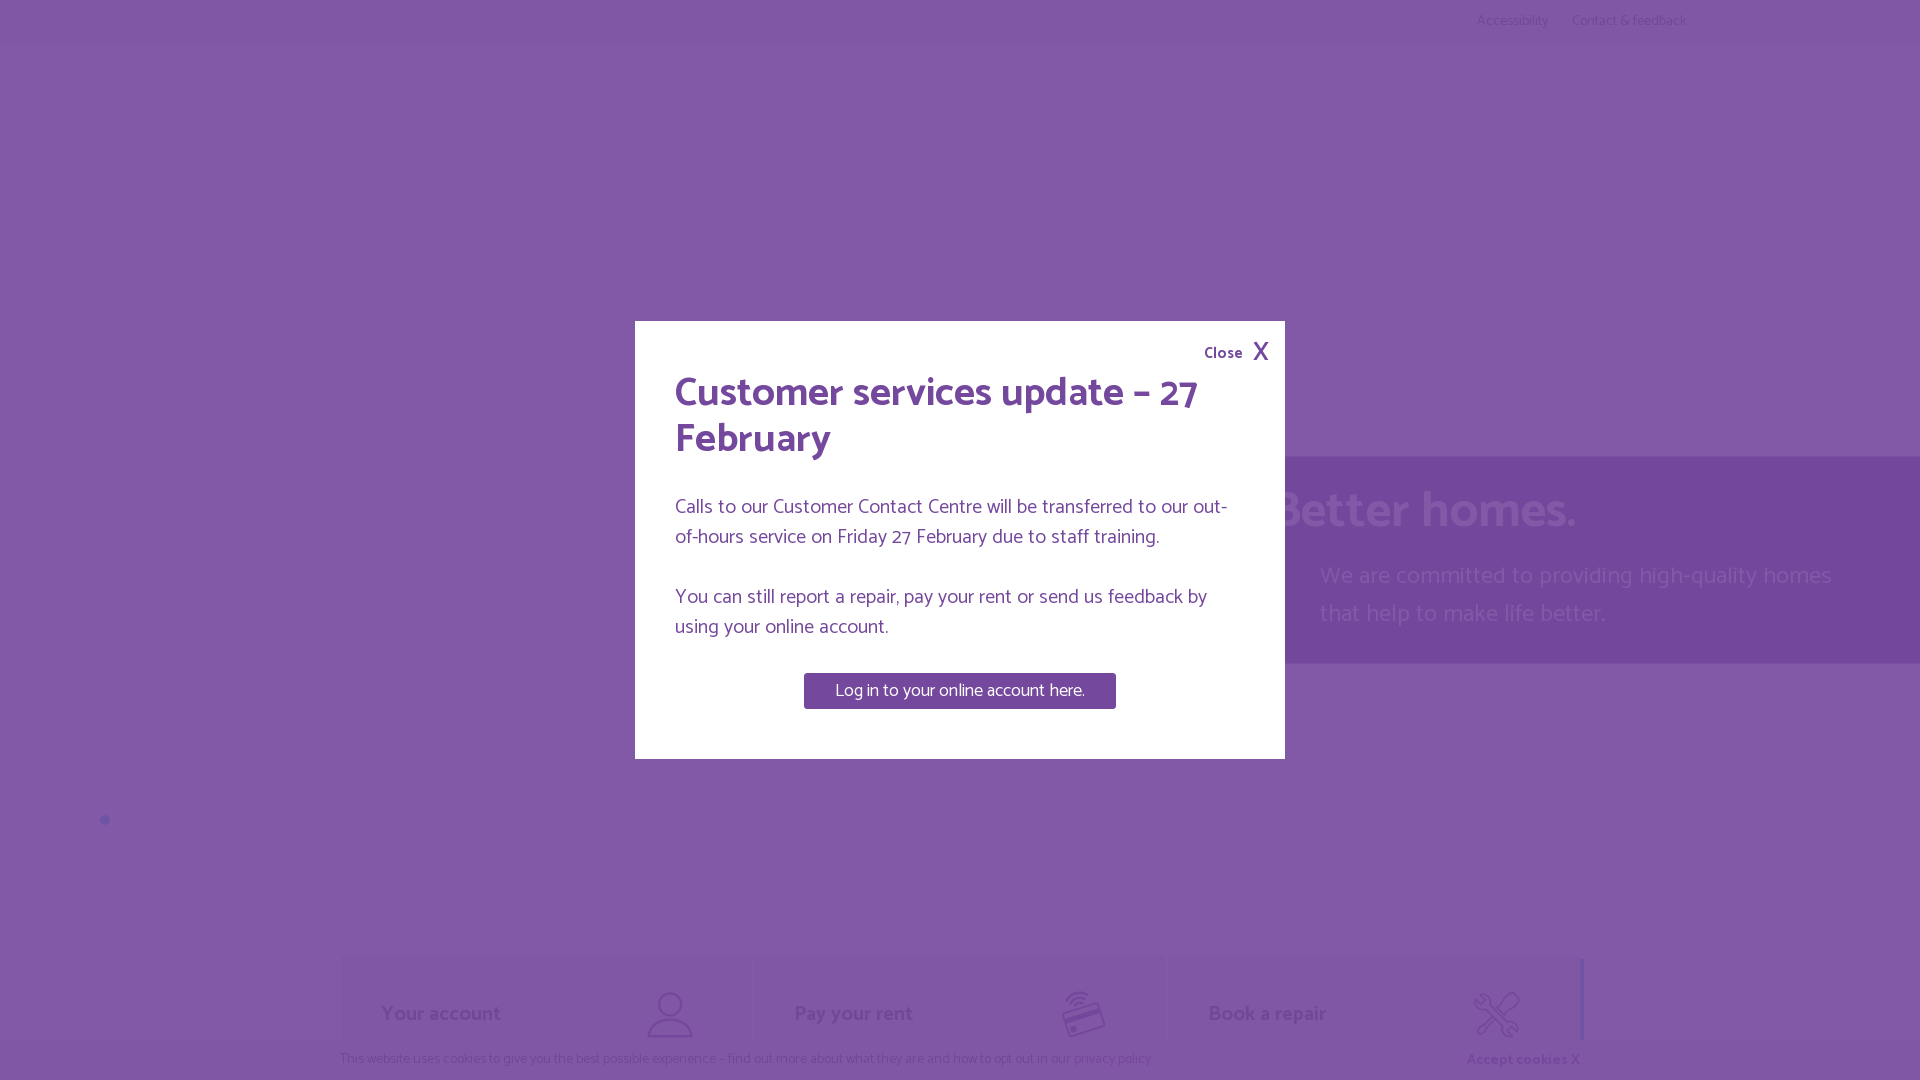

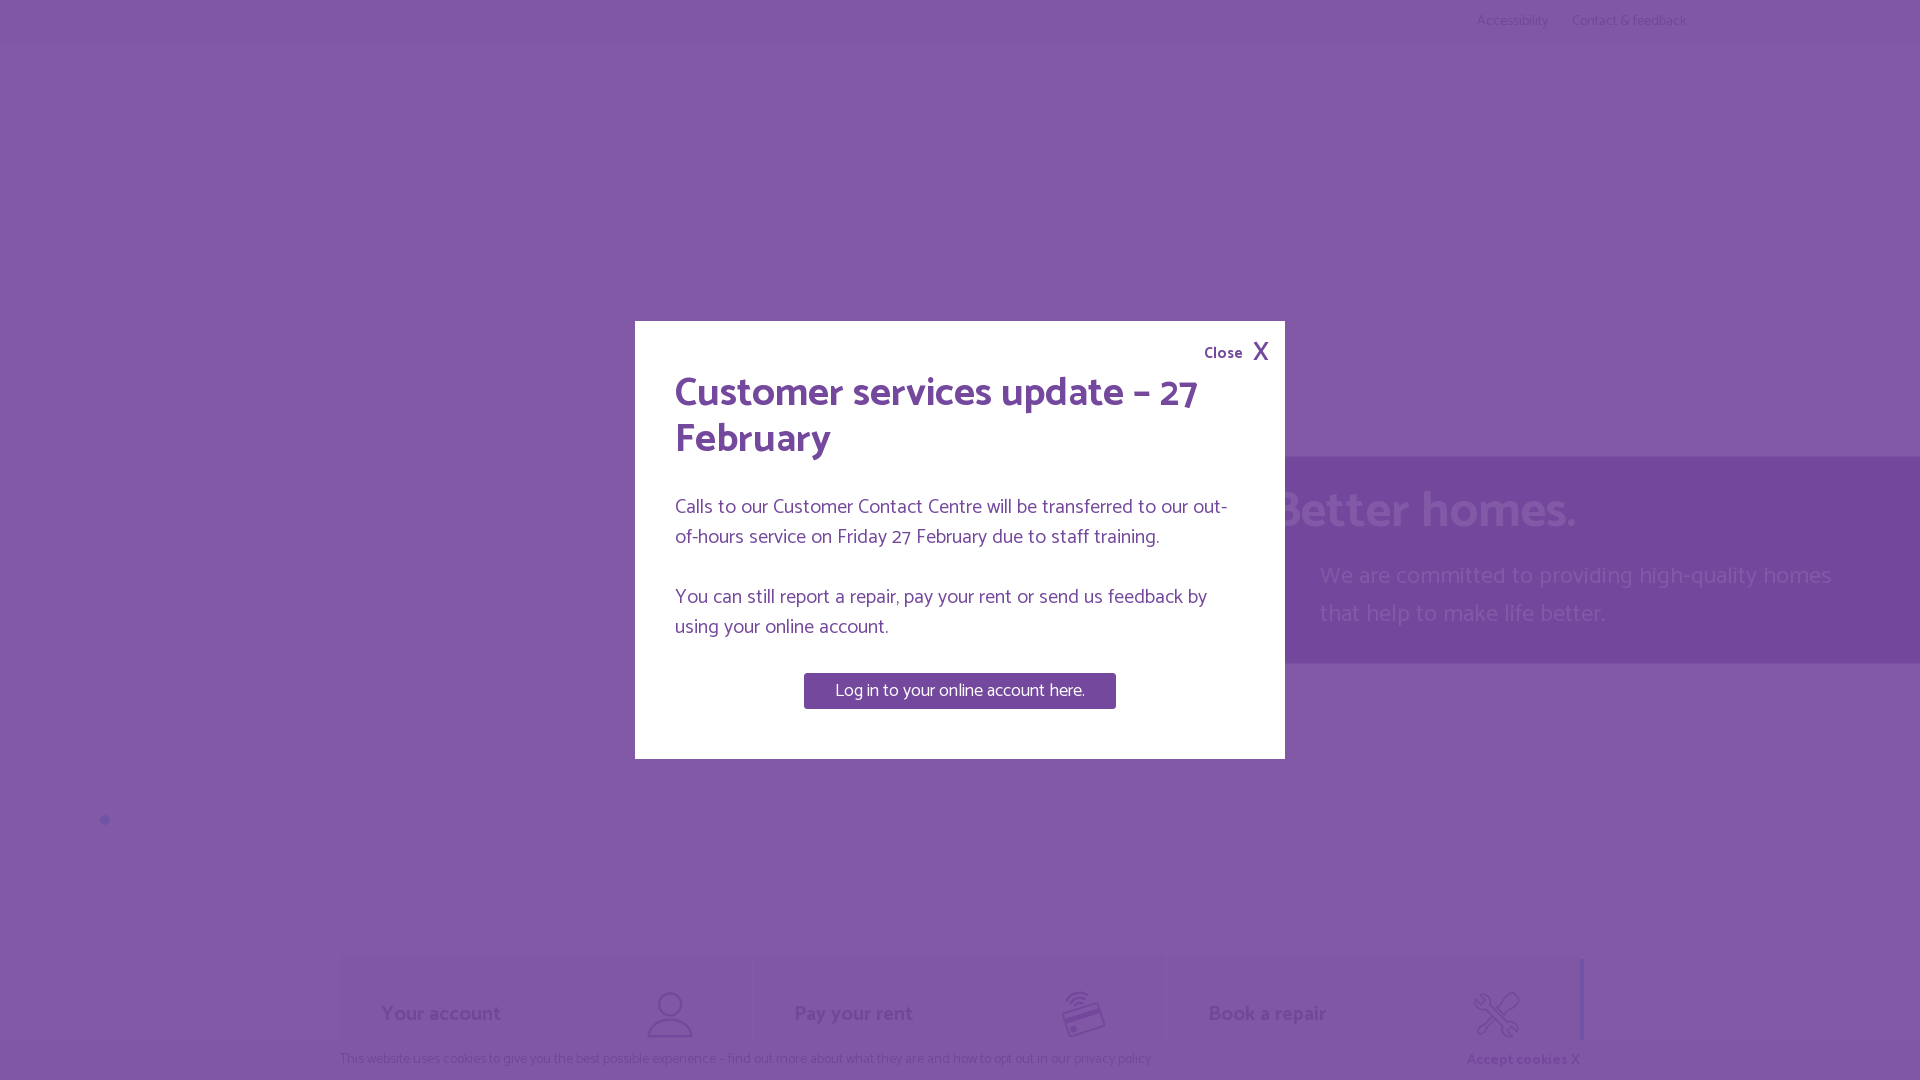